Tests right-click context menu functionality by performing a context click on a button element

Starting URL: https://swisnl.github.io/jQuery-contextMenu/3.x/demo.html

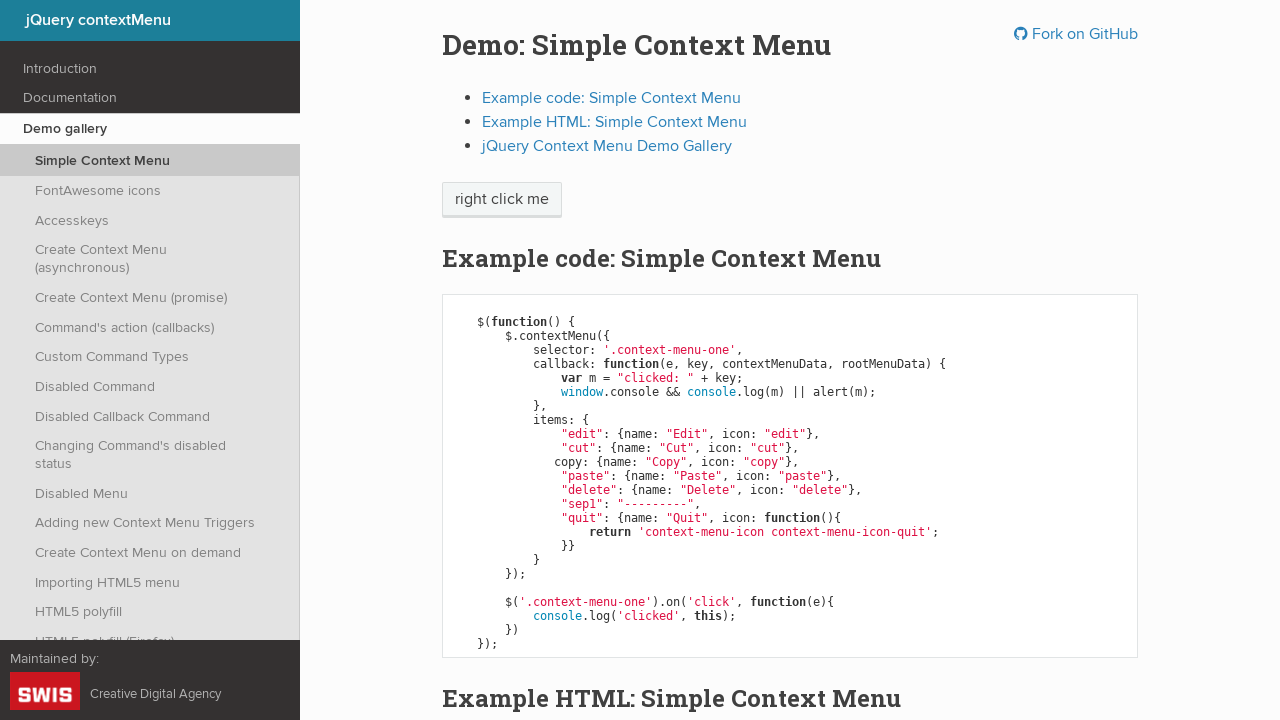

Context menu button element is visible
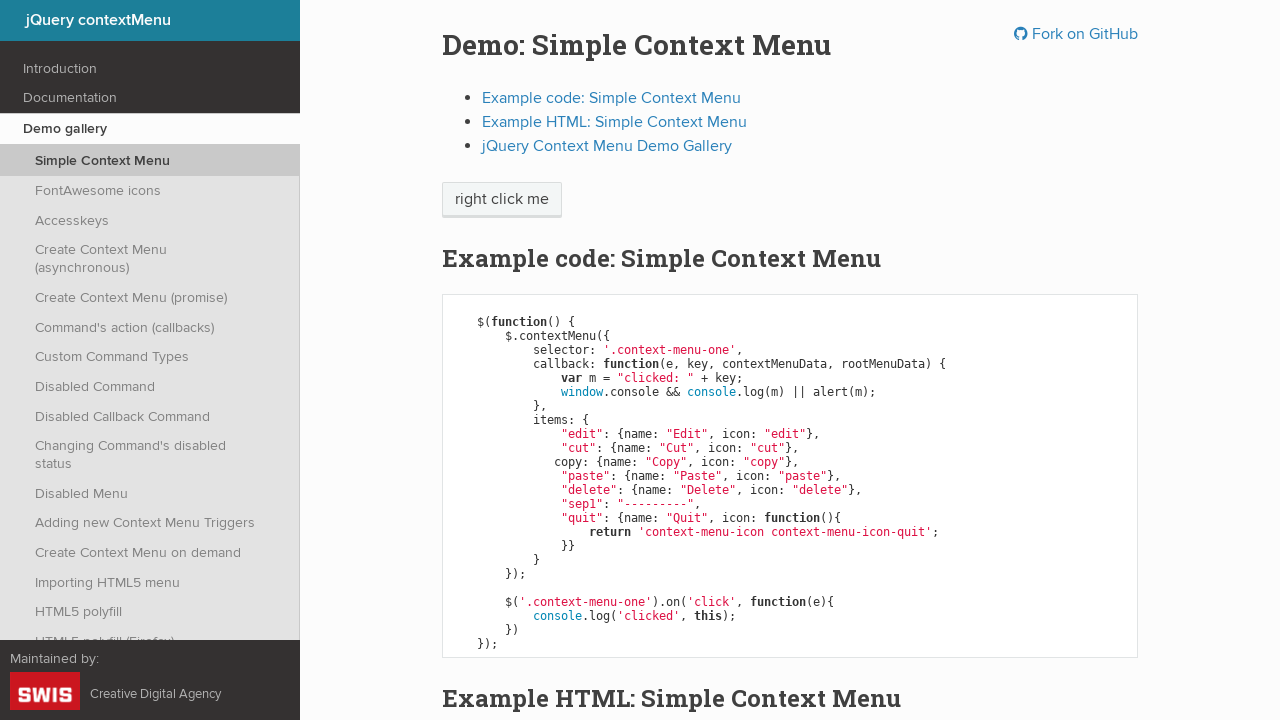

Right-clicked on context menu button at (502, 200) on span.context-menu-one.btn.btn-neutral
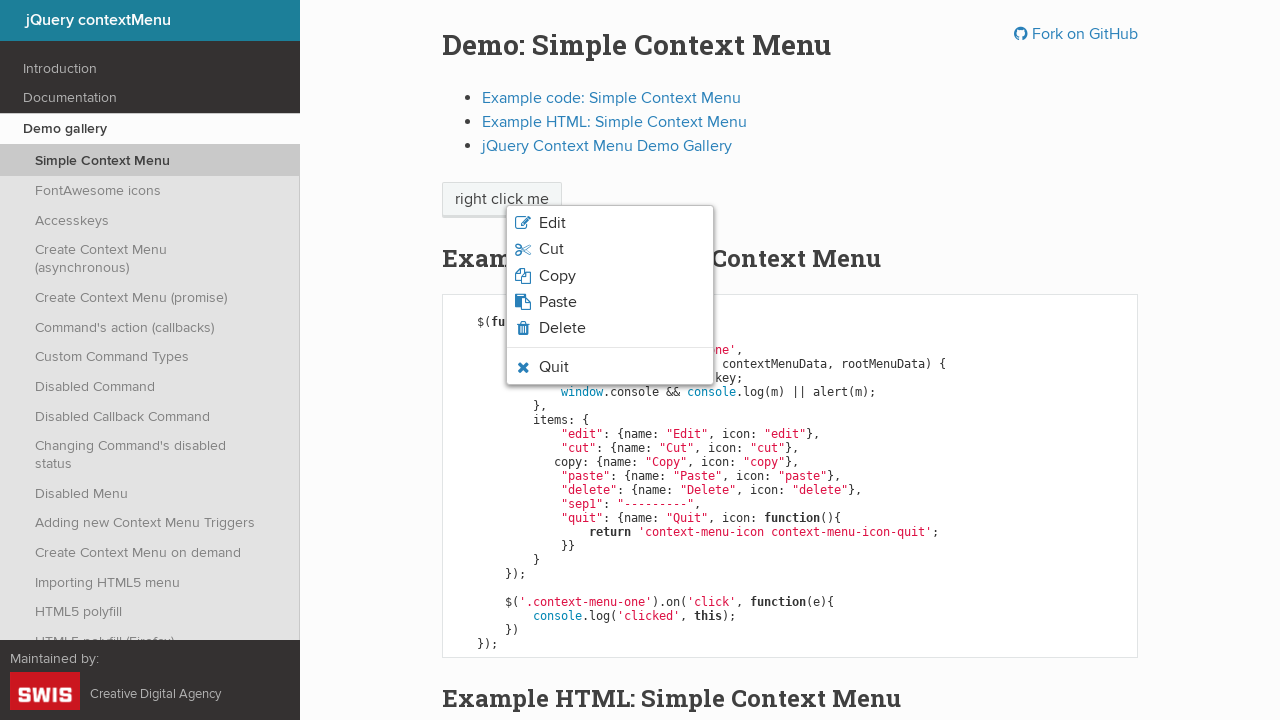

Context menu appeared after right-click
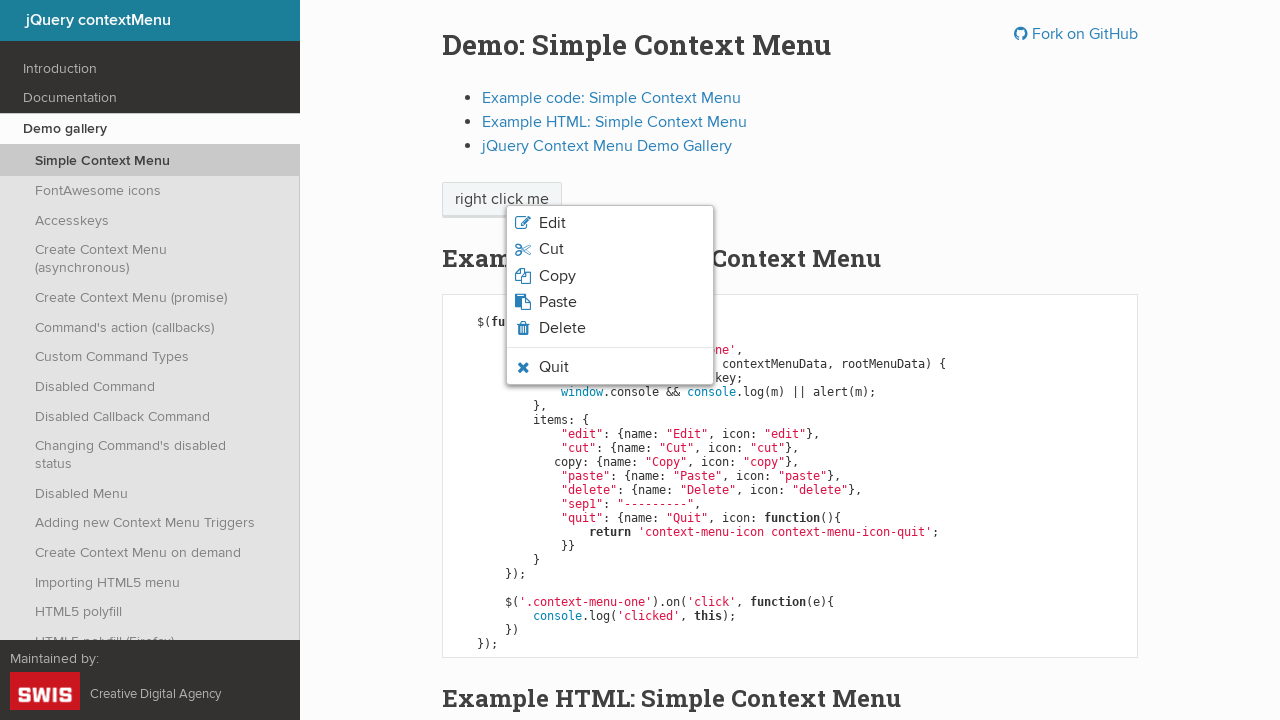

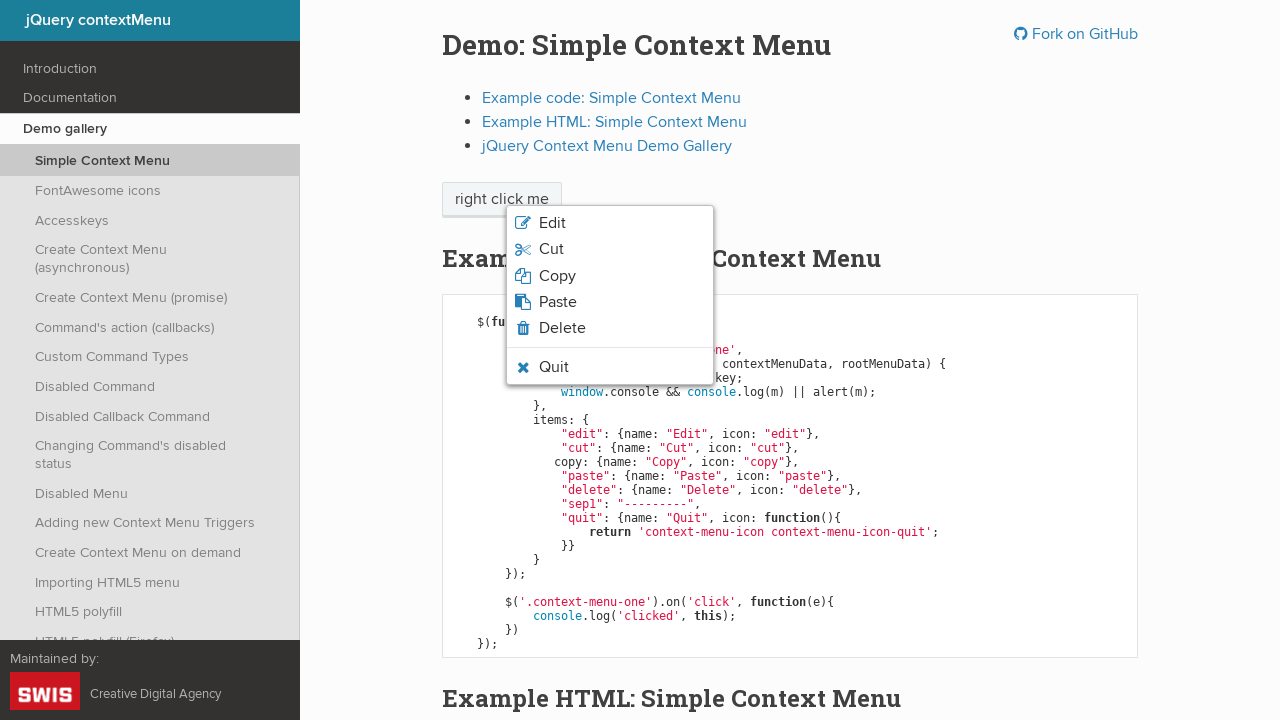